Tests navigation to a page and clicking on a link (the third anchor element), then verifies the URL has changed from the initial page.

Starting URL: https://bonigarcia.dev/selenium-webdriver-java/

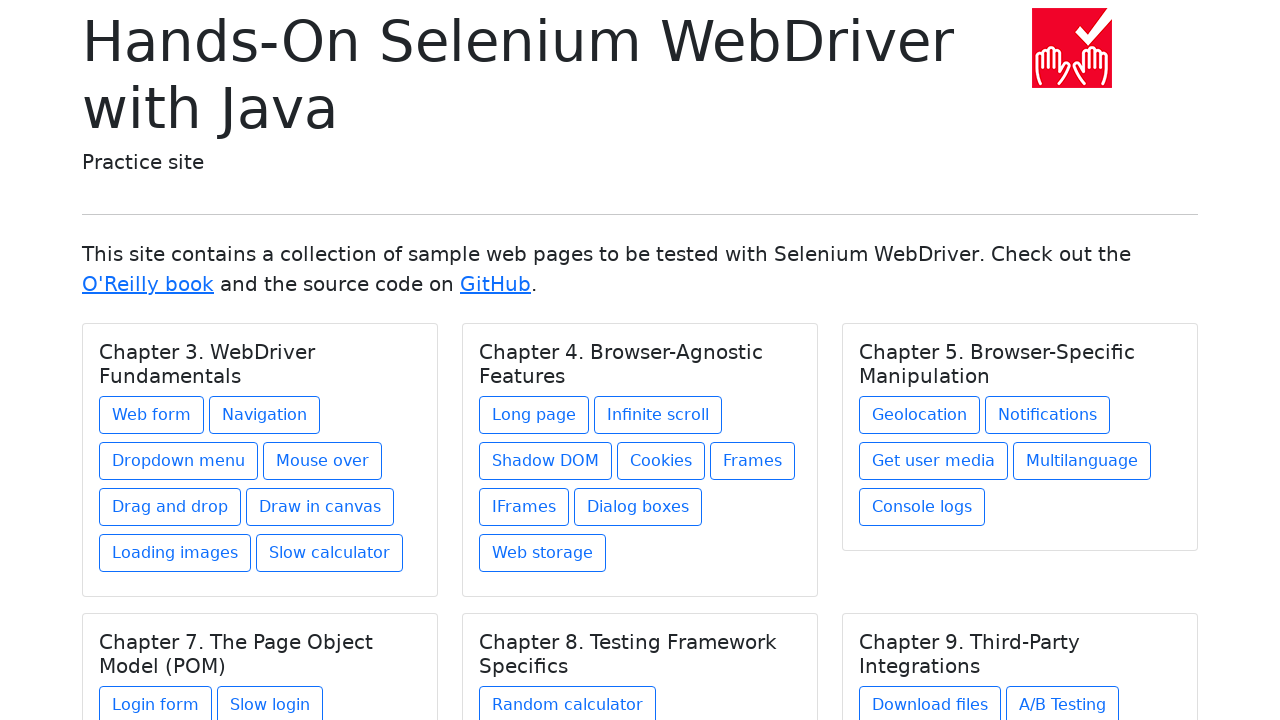

Navigated to https://bonigarcia.dev/selenium-webdriver-java/
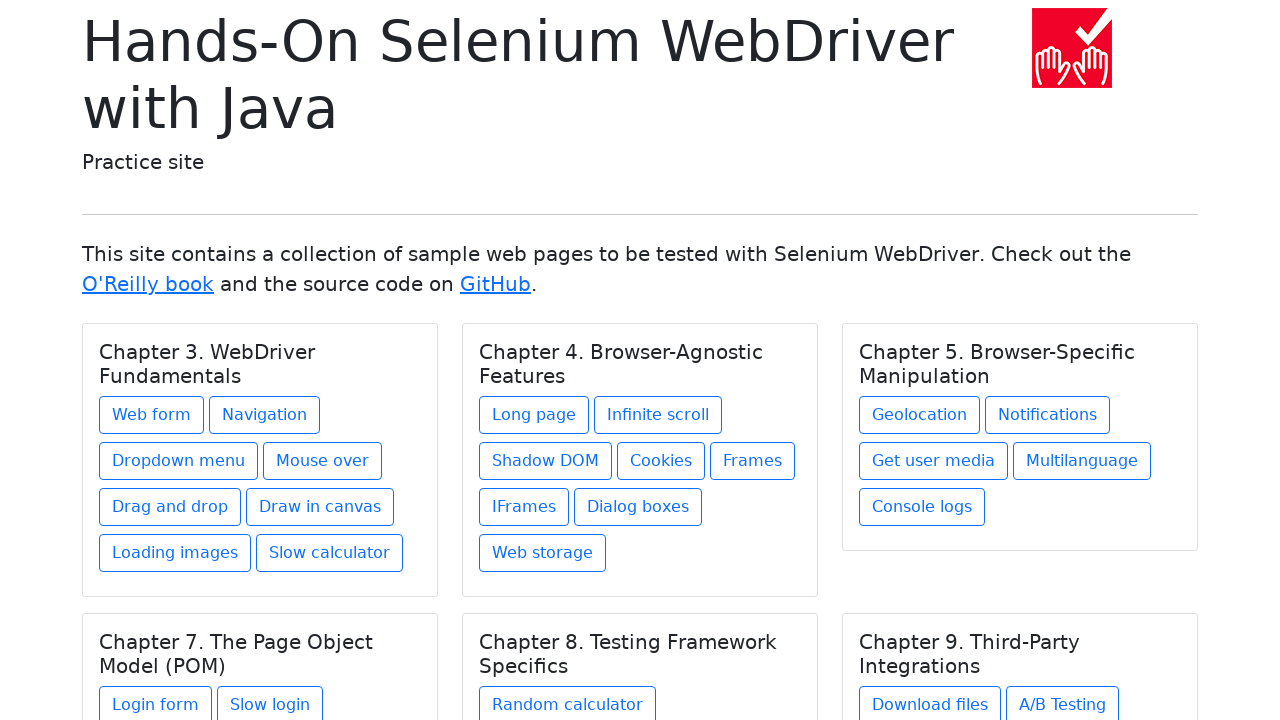

Stored initial URL: https://bonigarcia.dev/selenium-webdriver-java/
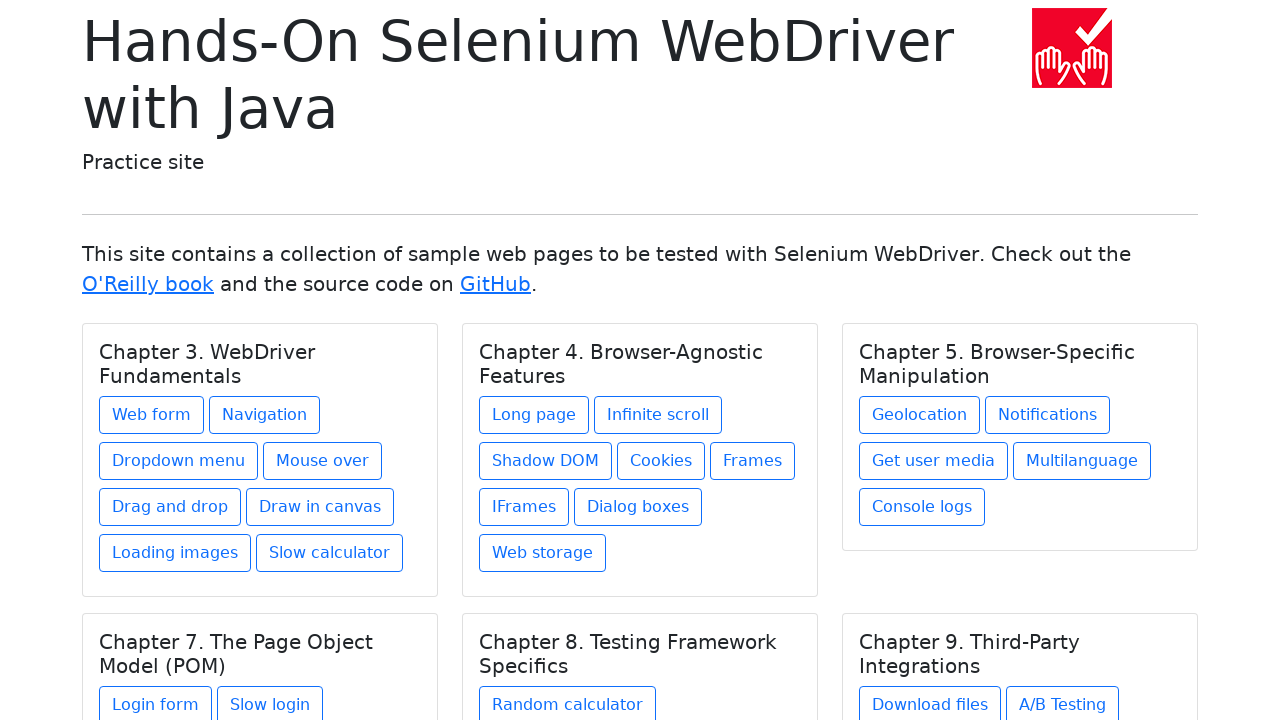

Located the third anchor element on the page
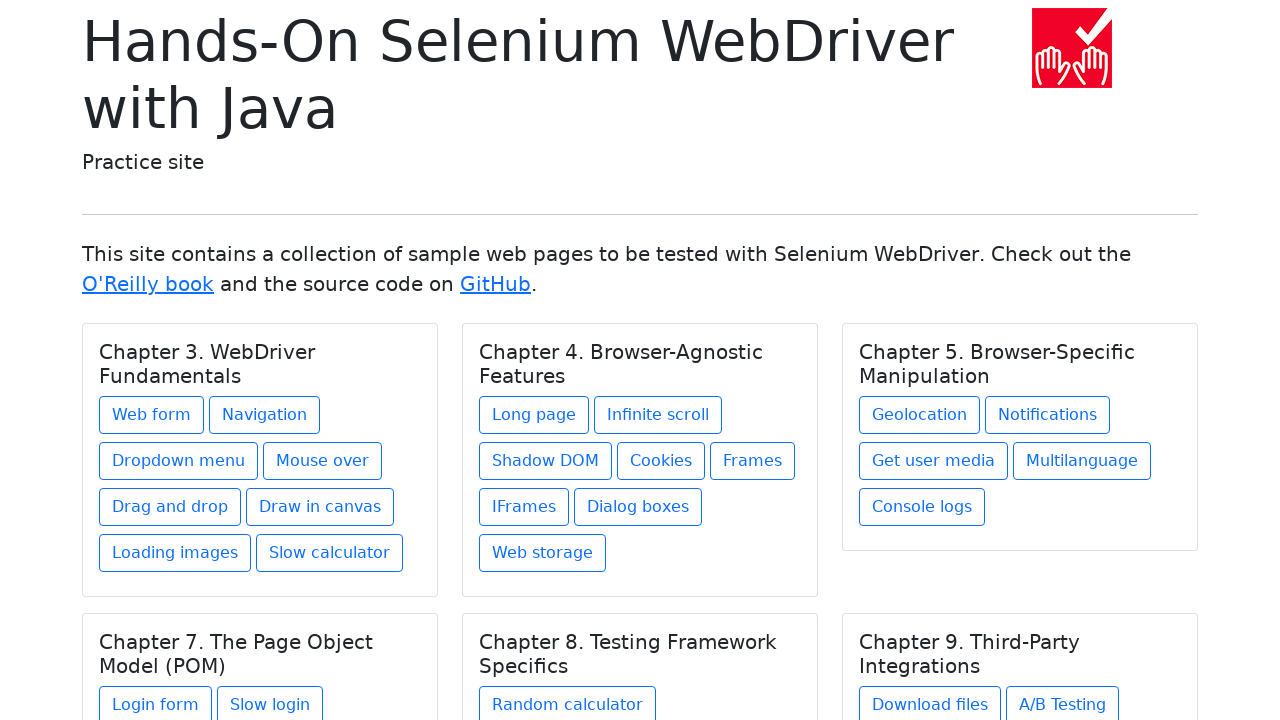

Clicked the third anchor element at (496, 284) on a >> nth=2
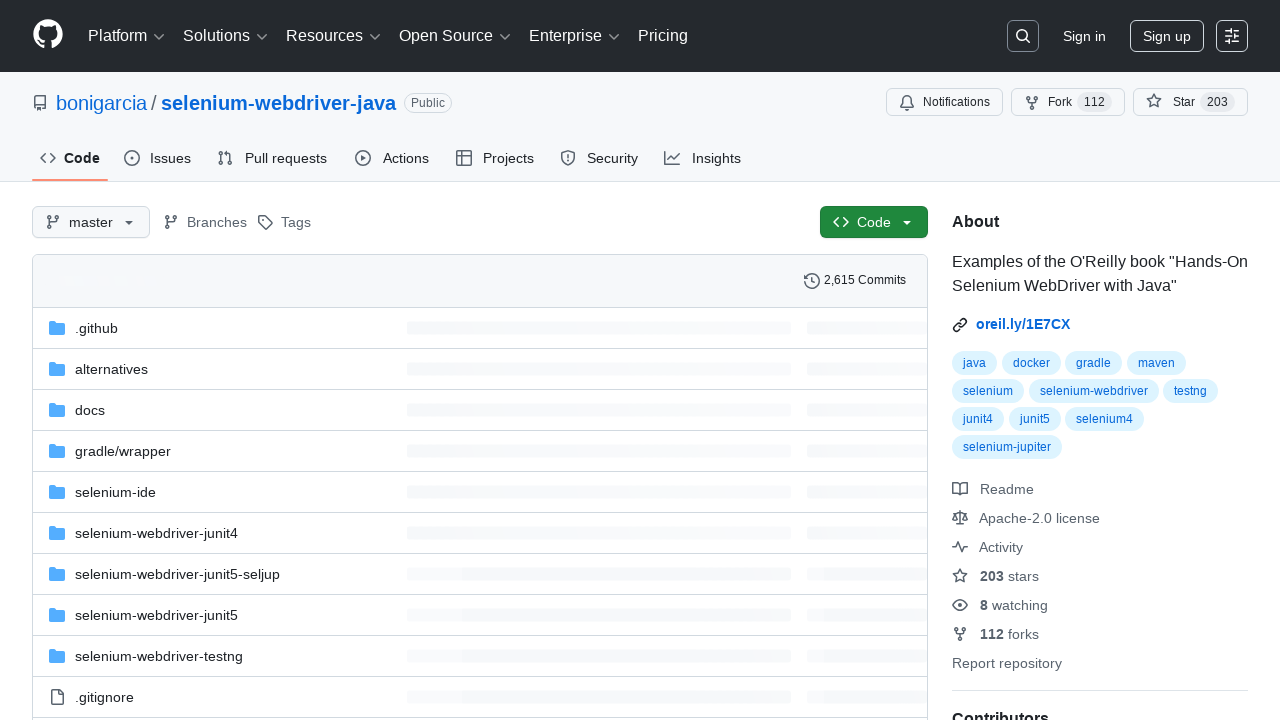

Page load completed
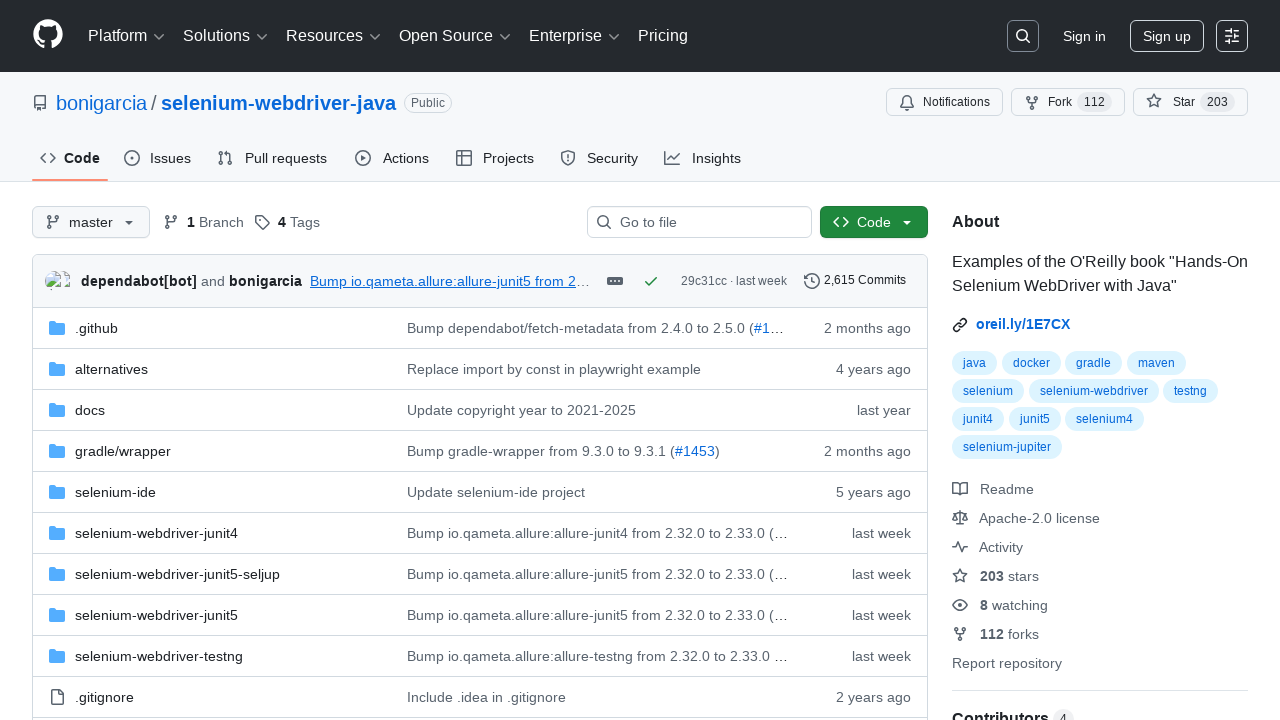

Verified URL changed from https://bonigarcia.dev/selenium-webdriver-java/ to https://github.com/bonigarcia/selenium-webdriver-java
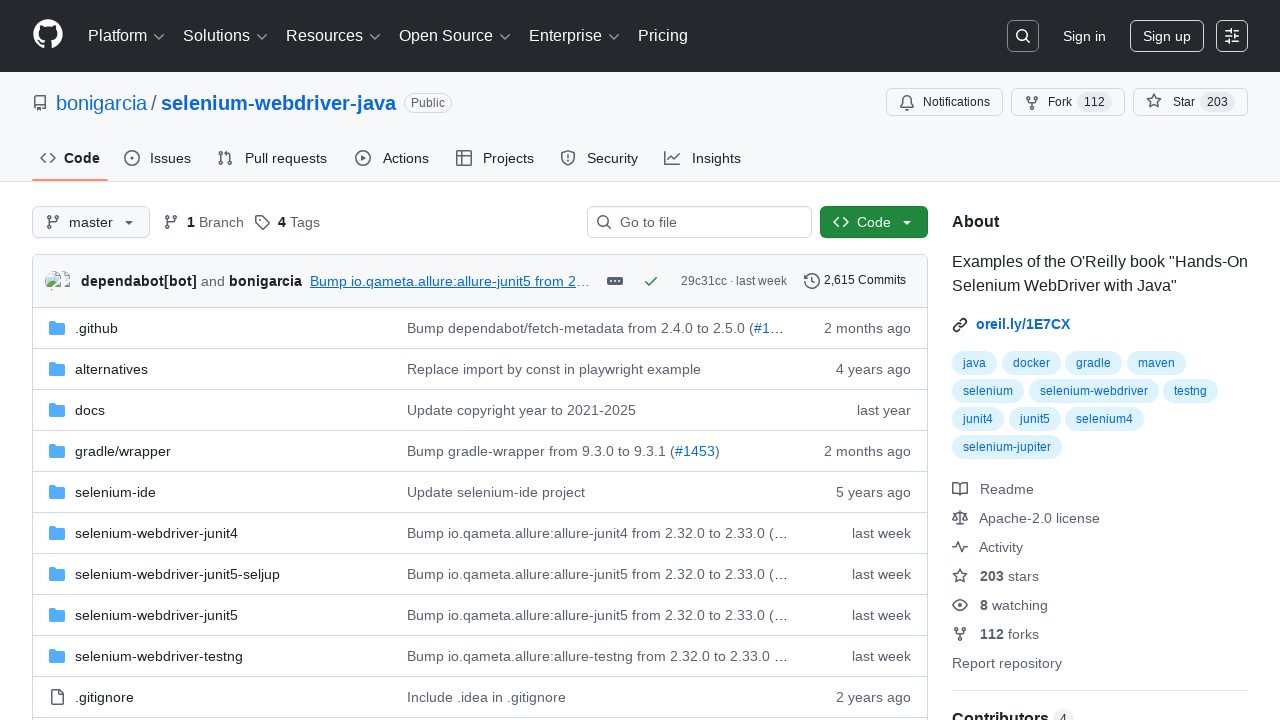

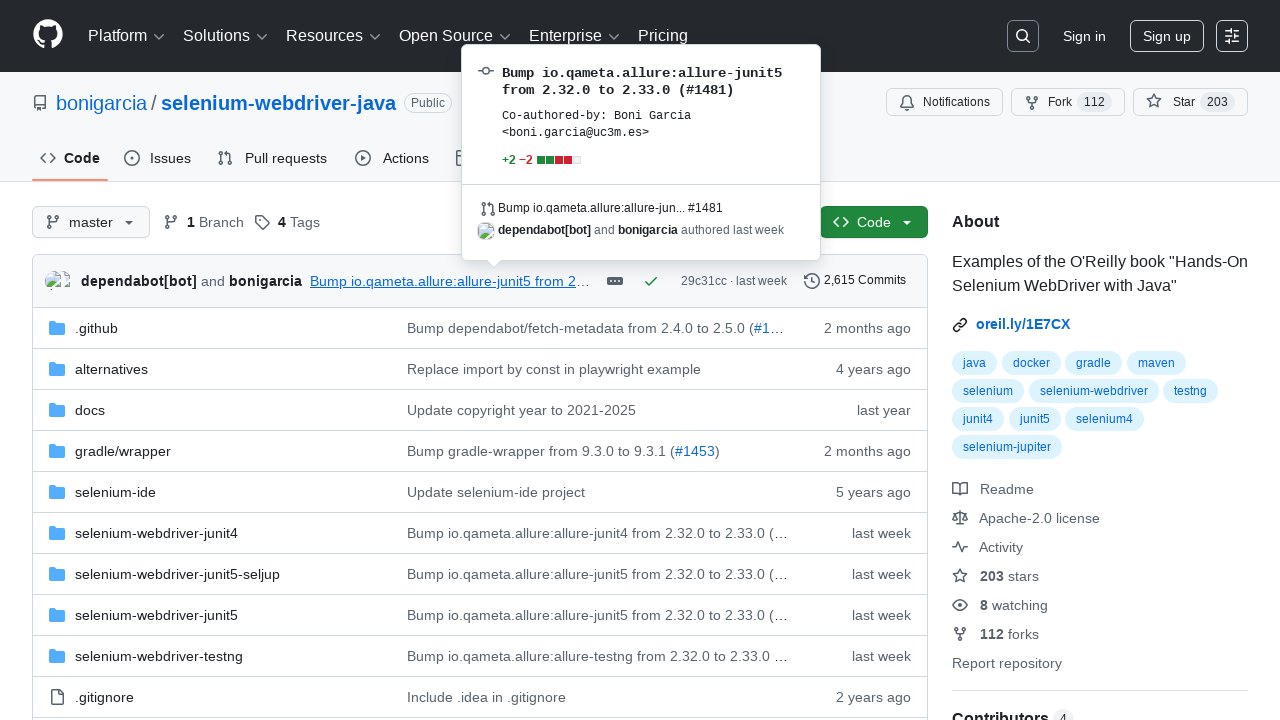